Tests that the "Online top-up without commission" (Онлайн пополнение без комиссии) block is visible on the MTS Belarus homepage payment section.

Starting URL: https://mts.by

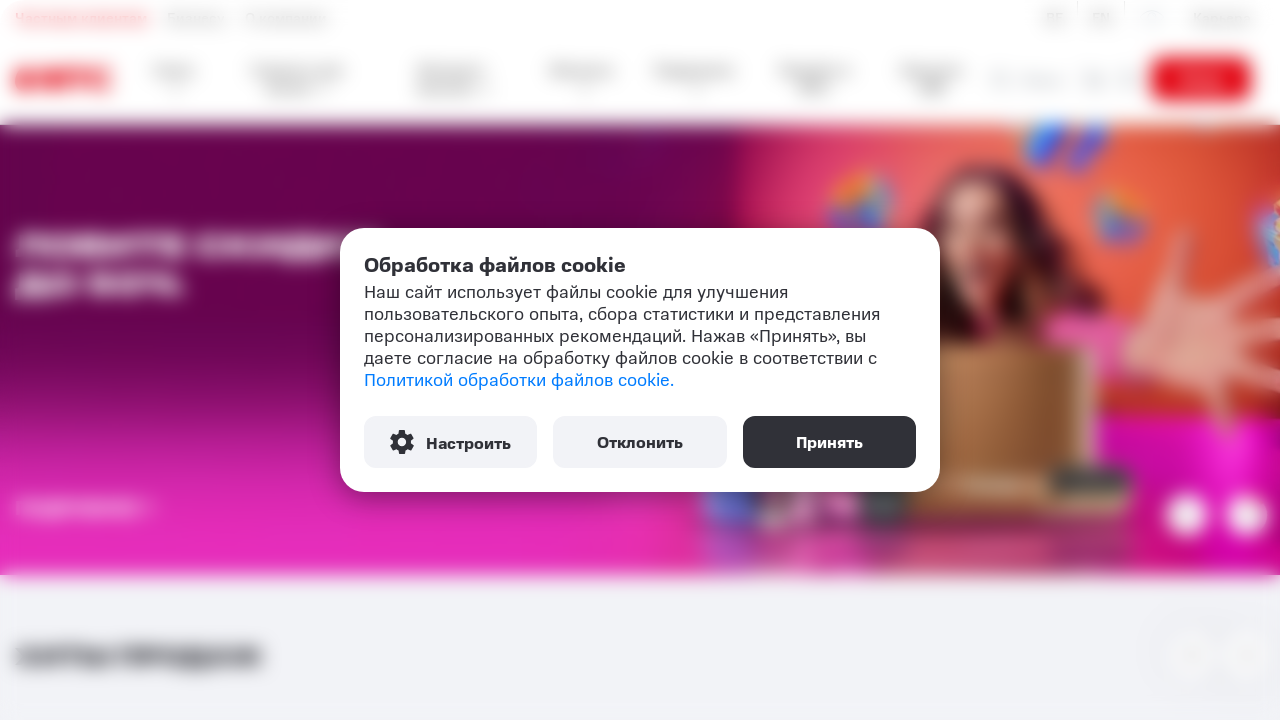

Payment section header block became visible
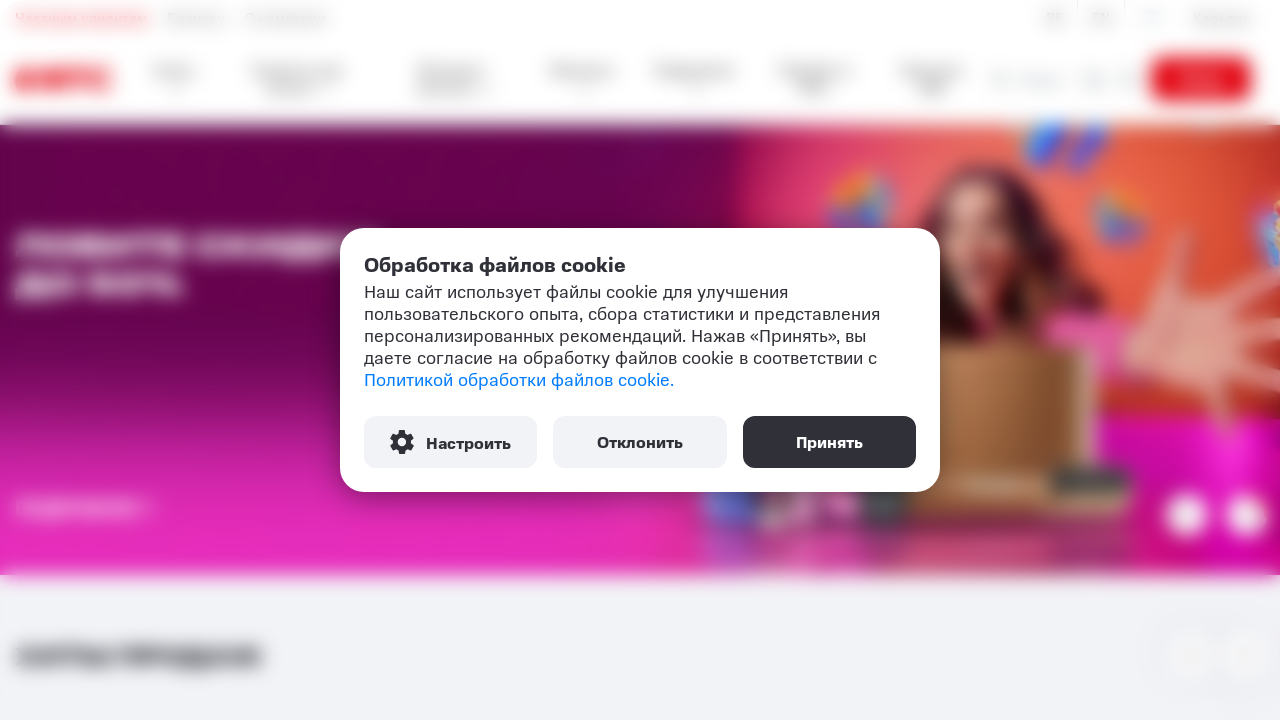

Verified that 'Онлайн пополнение без комиссии' block is visible on MTS Belarus homepage
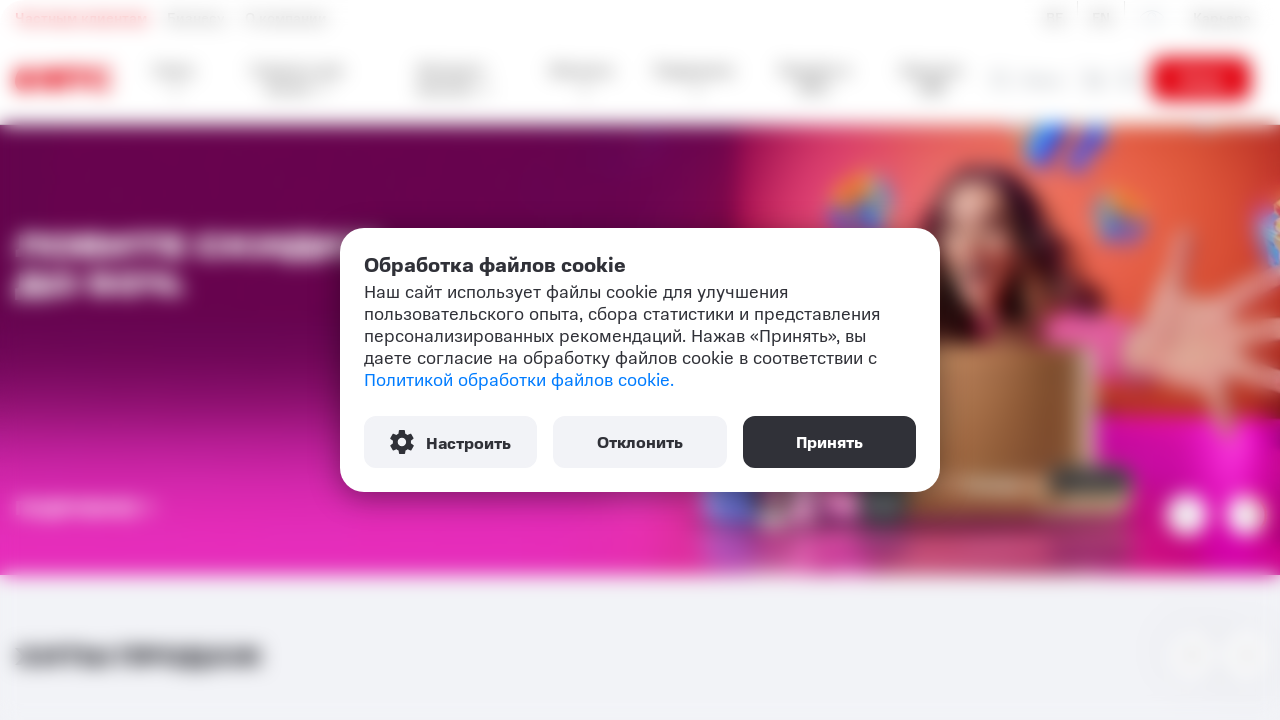

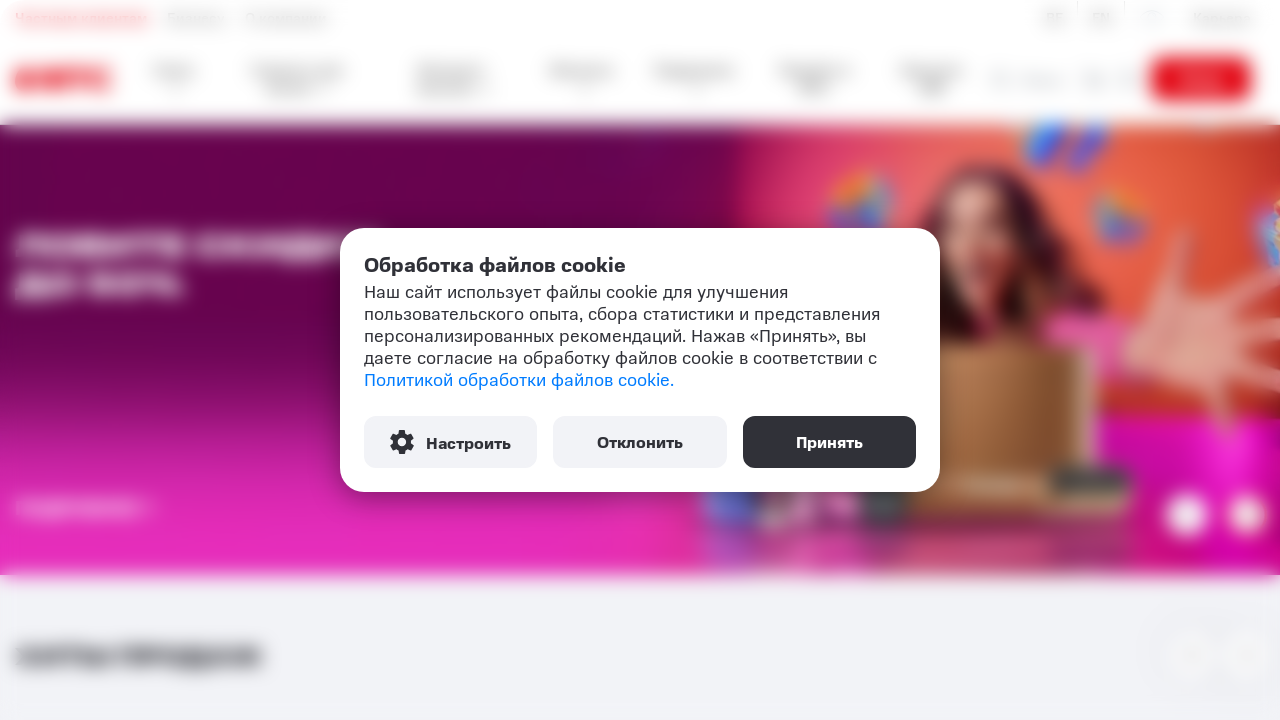